Tests dynamic loading of a hidden element by clicking Example 1, starting the loading process, and waiting for the element to become visible

Starting URL: https://the-internet.herokuapp.com/dynamic_loading

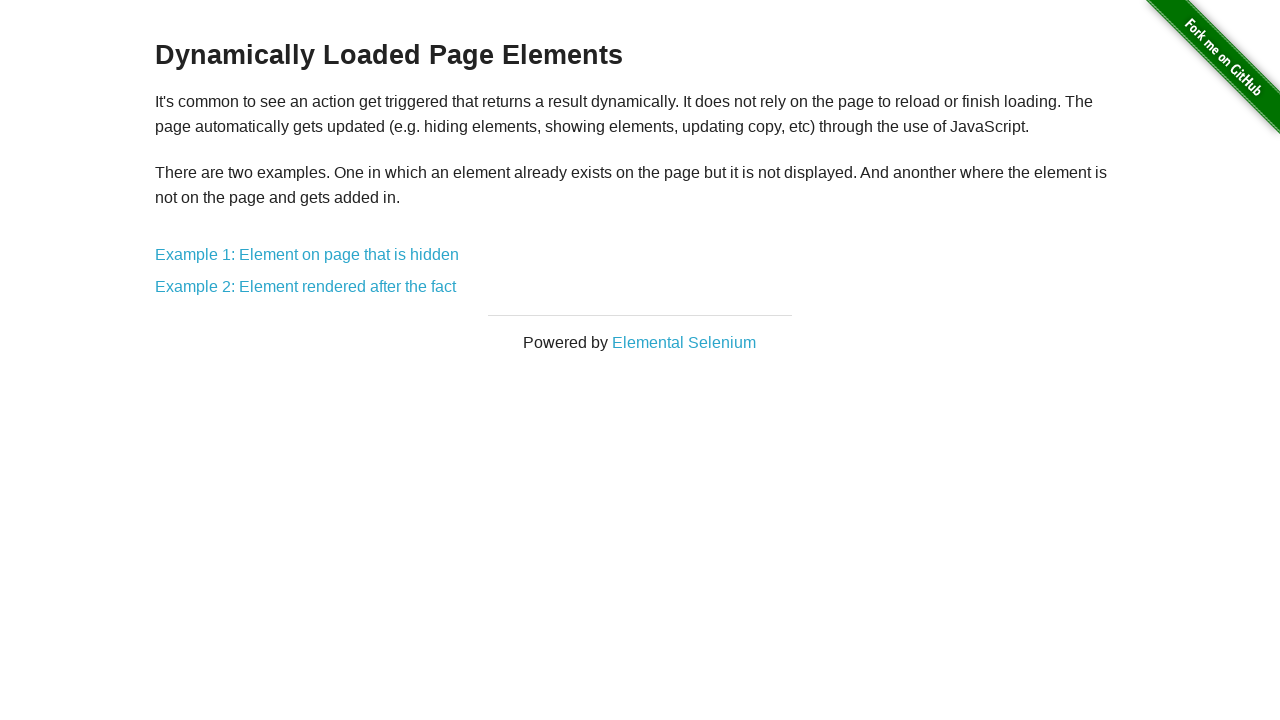

Clicked Example 1 link at (307, 255) on text=Example 1
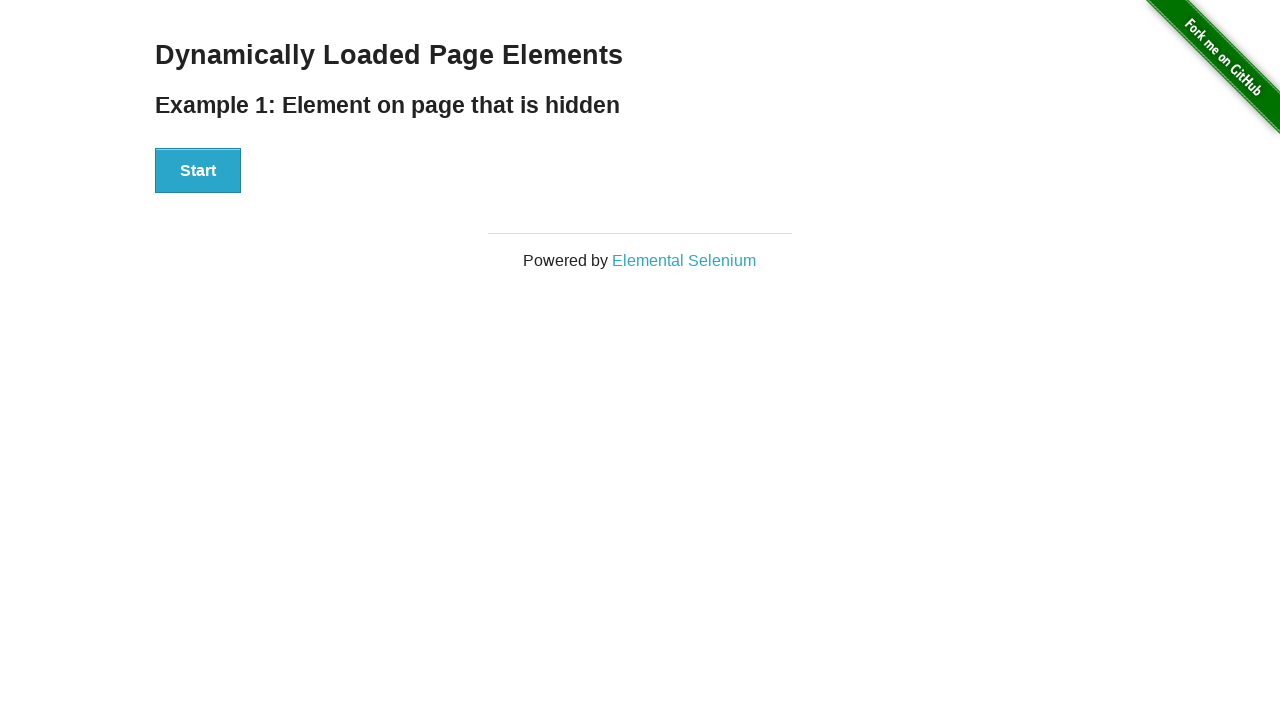

Clicked Start button to begin loading process at (198, 171) on button:has-text('Start')
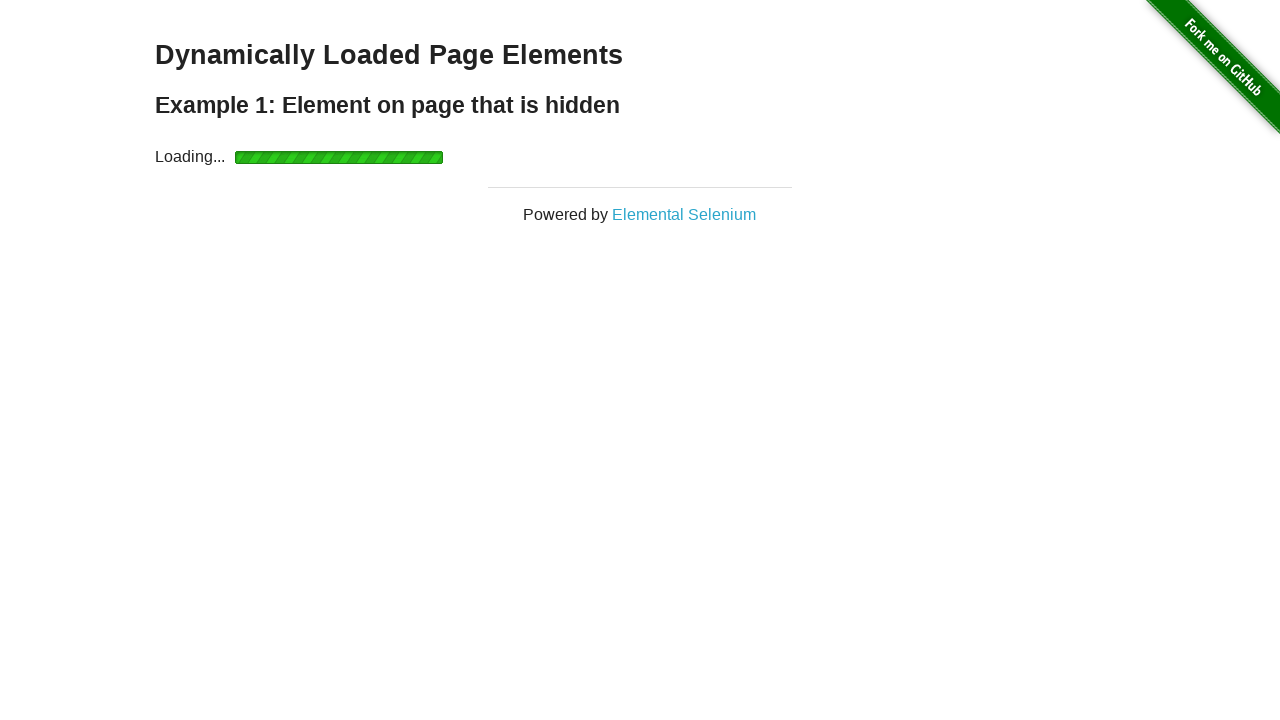

Waited for hidden element to become visible
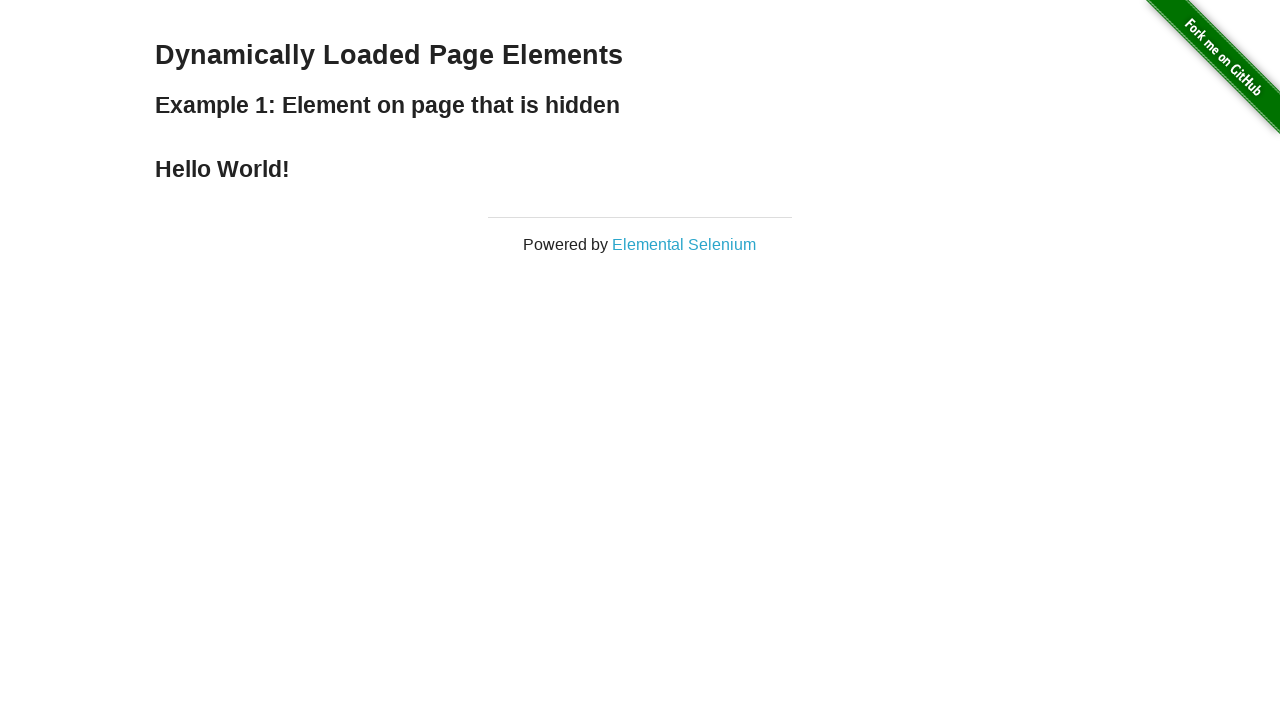

Verified that the element is displayed
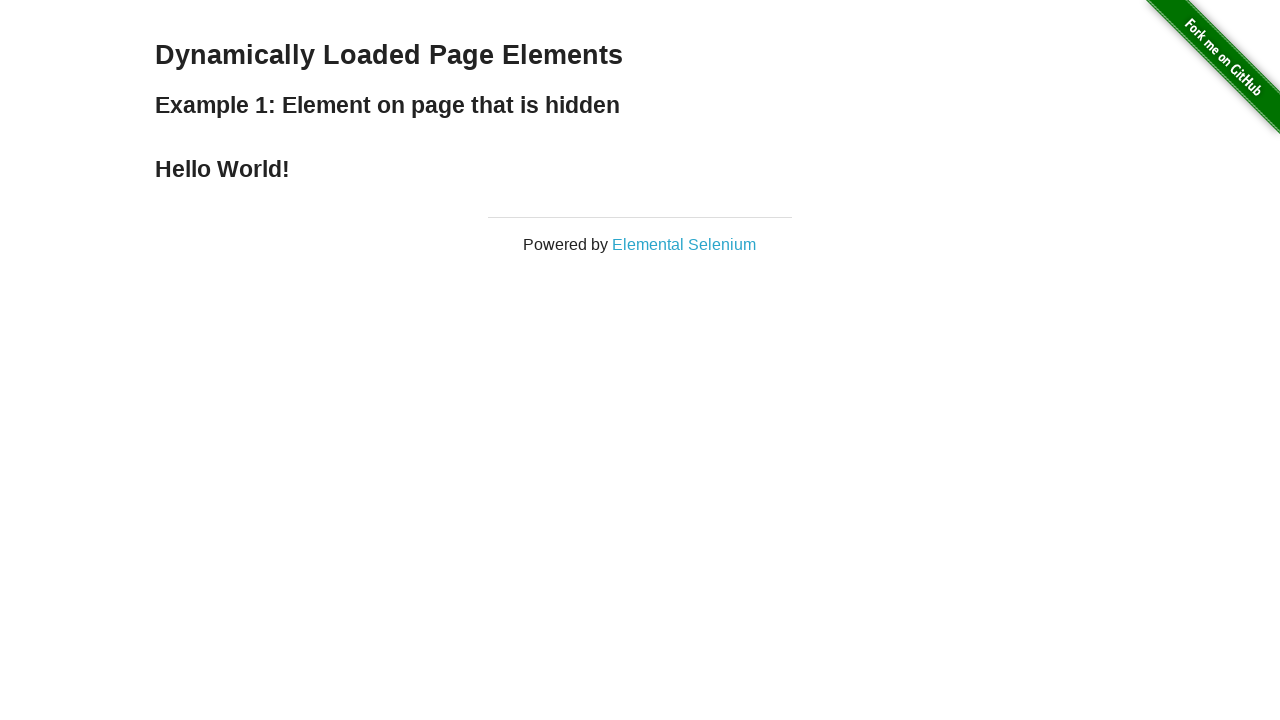

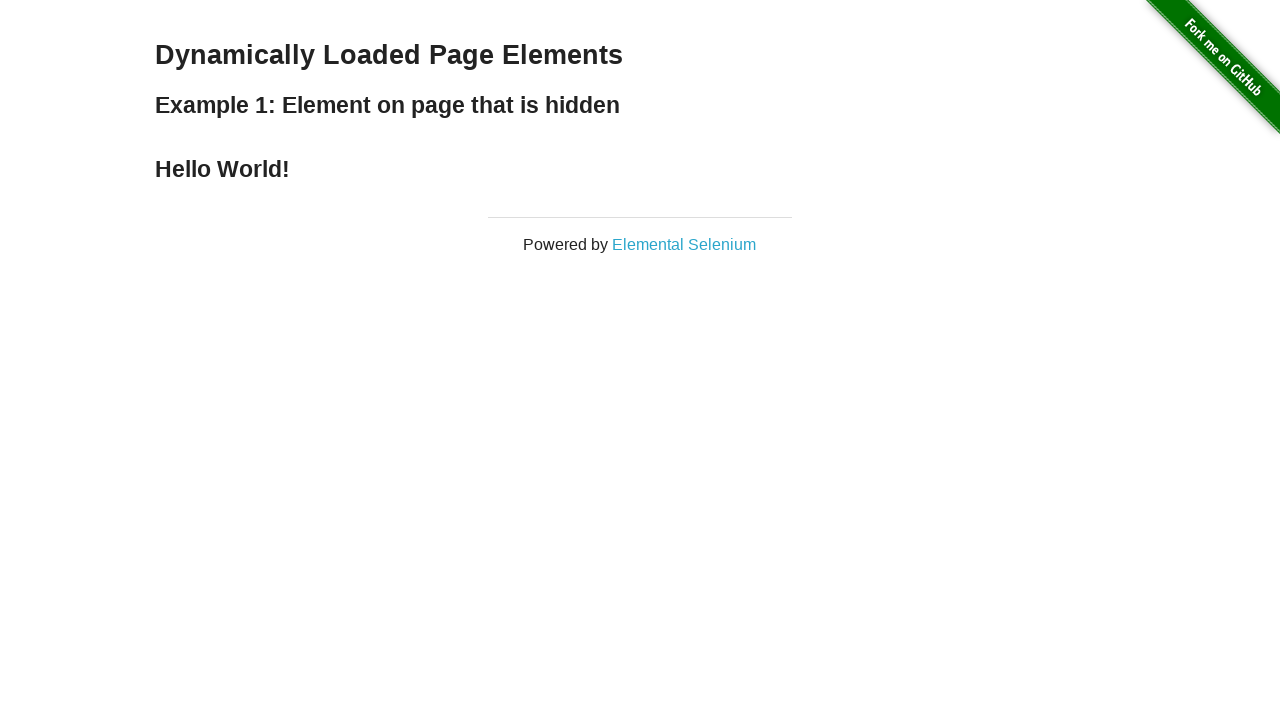